Tests clicking a button identified by its CSS class on the UI Testing Playground class attribute challenge page

Starting URL: http://uitestingplayground.com/classattr

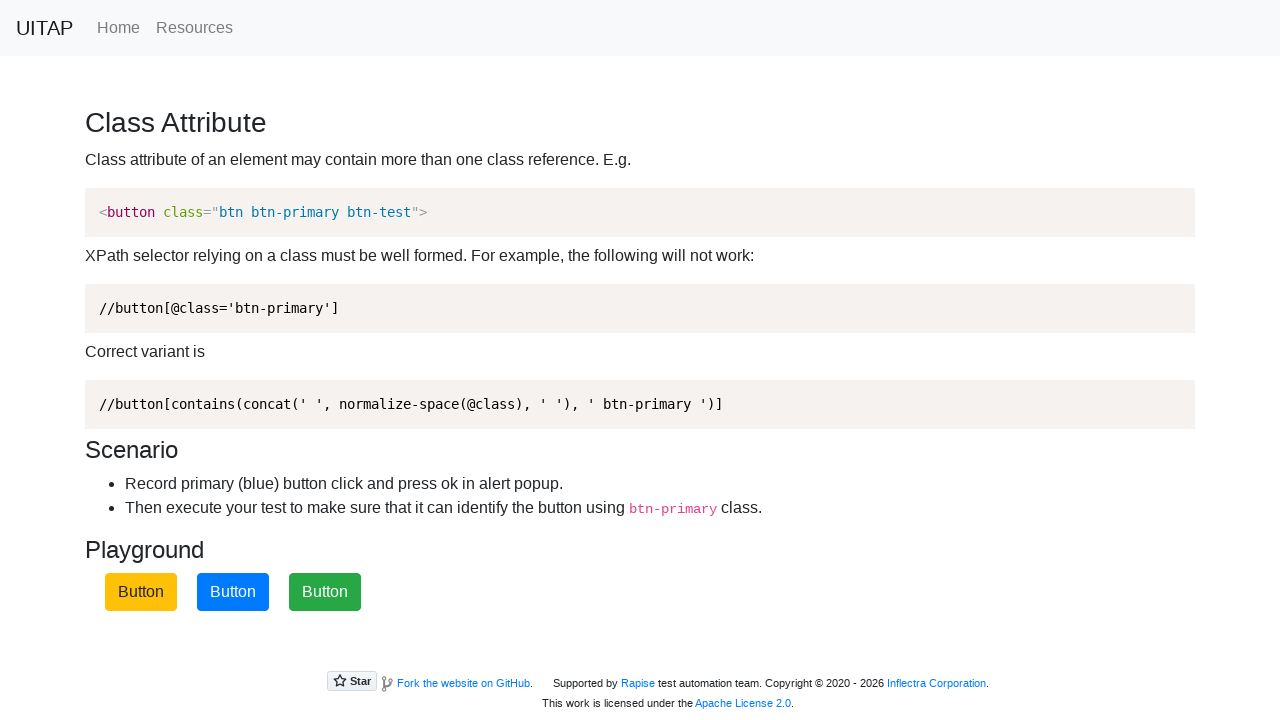

Navigated to UI Testing Playground class attribute challenge page
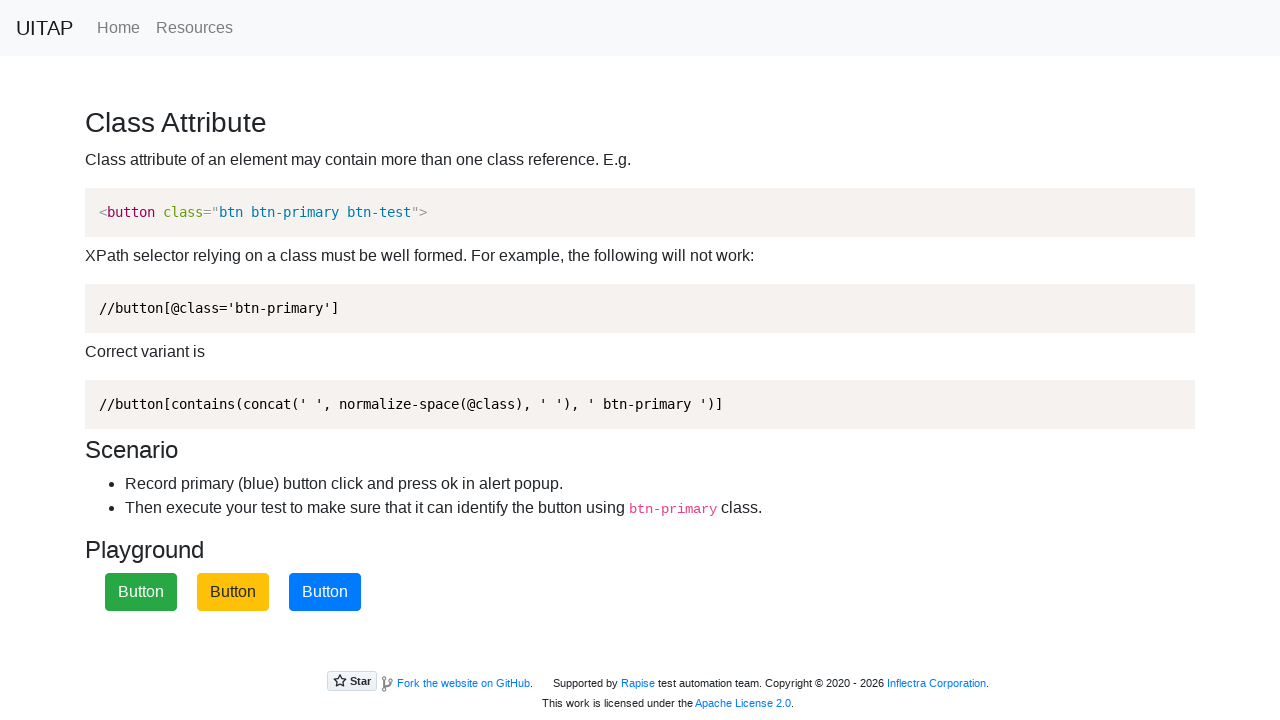

Clicked the blue button identified by primary button class at (325, 592) on .btn-primary
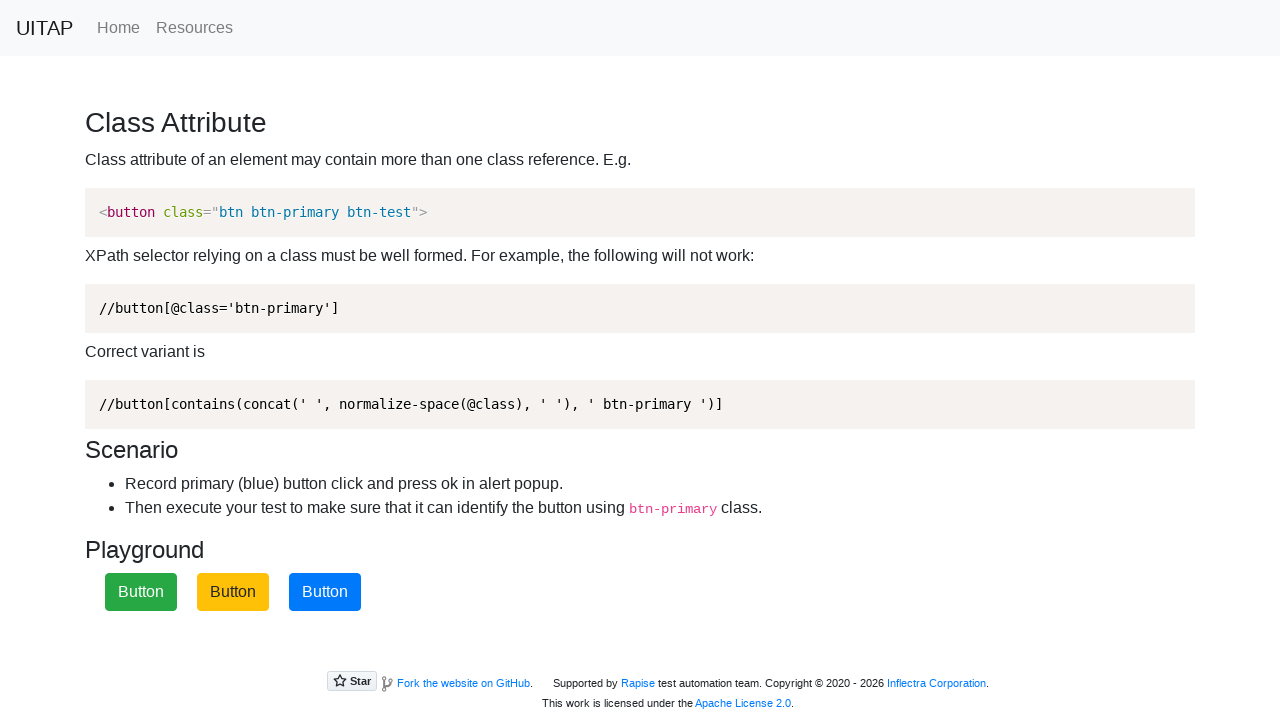

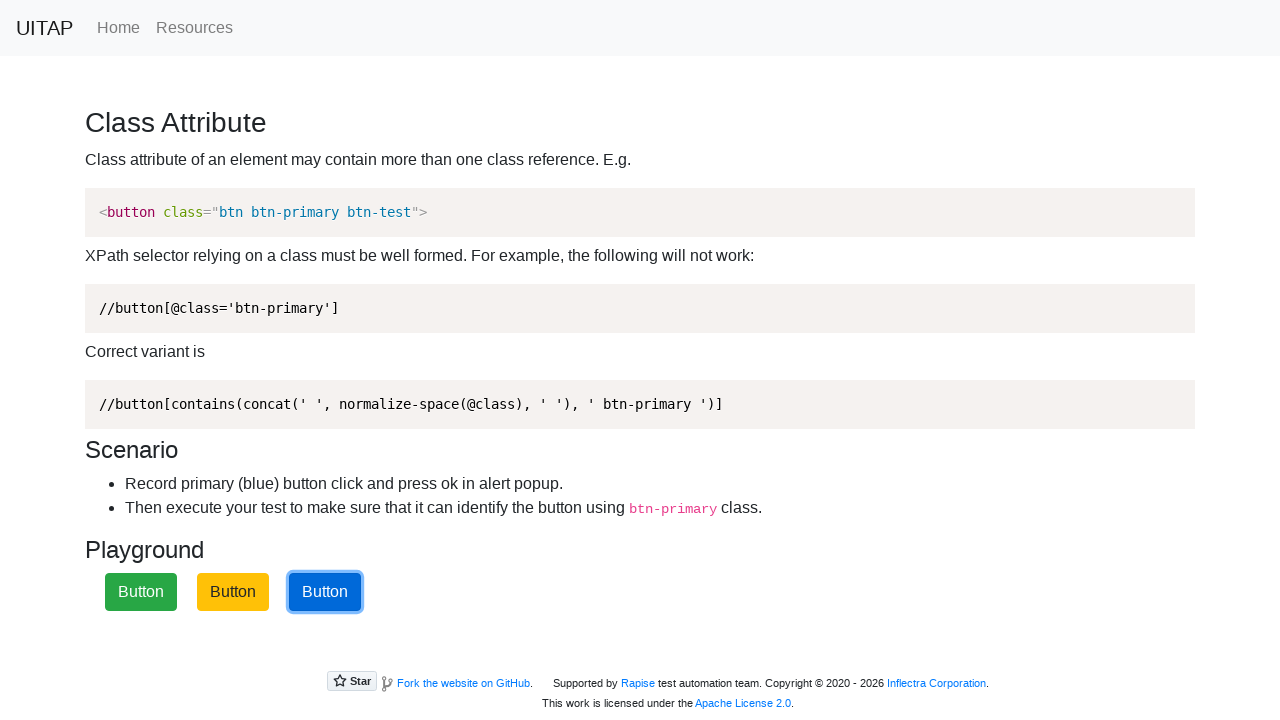